Tests window handling functionality by clicking a link that opens a new window, switching to the child window to read its content, then switching back to the parent window

Starting URL: https://the-internet.herokuapp.com/windows

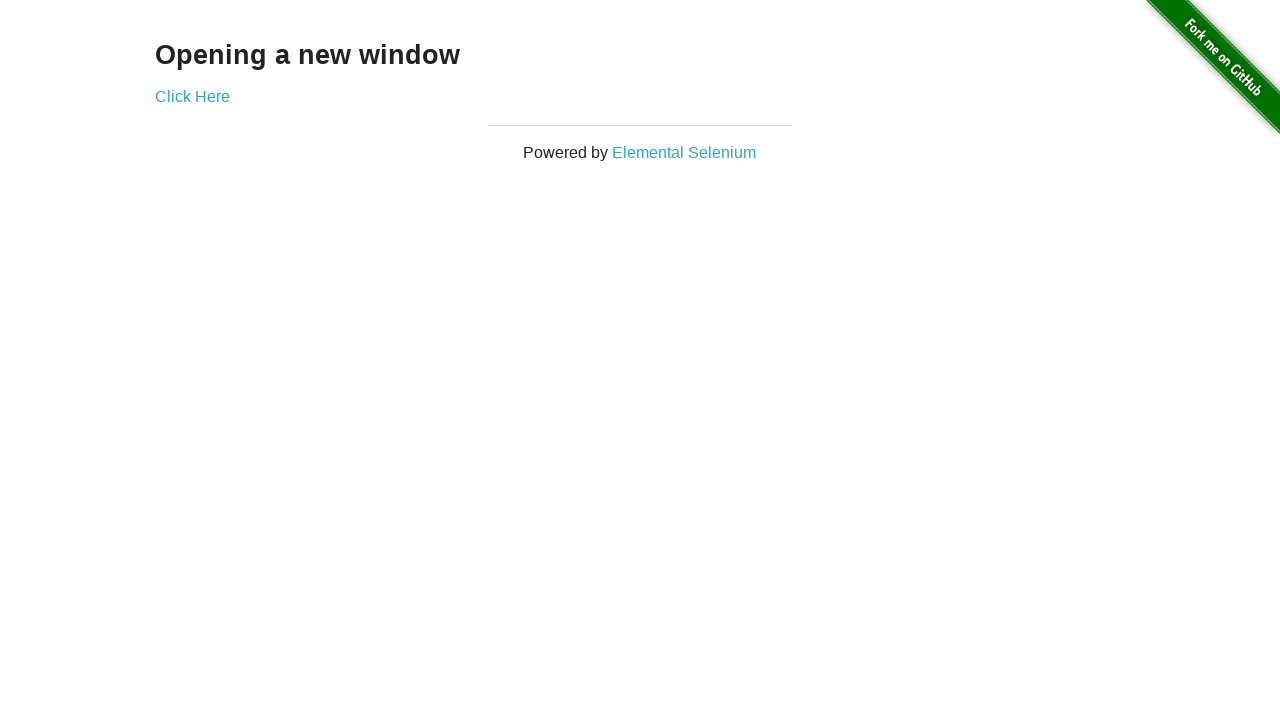

Clicked 'Click Here' link to open new window at (192, 96) on text=Click Here
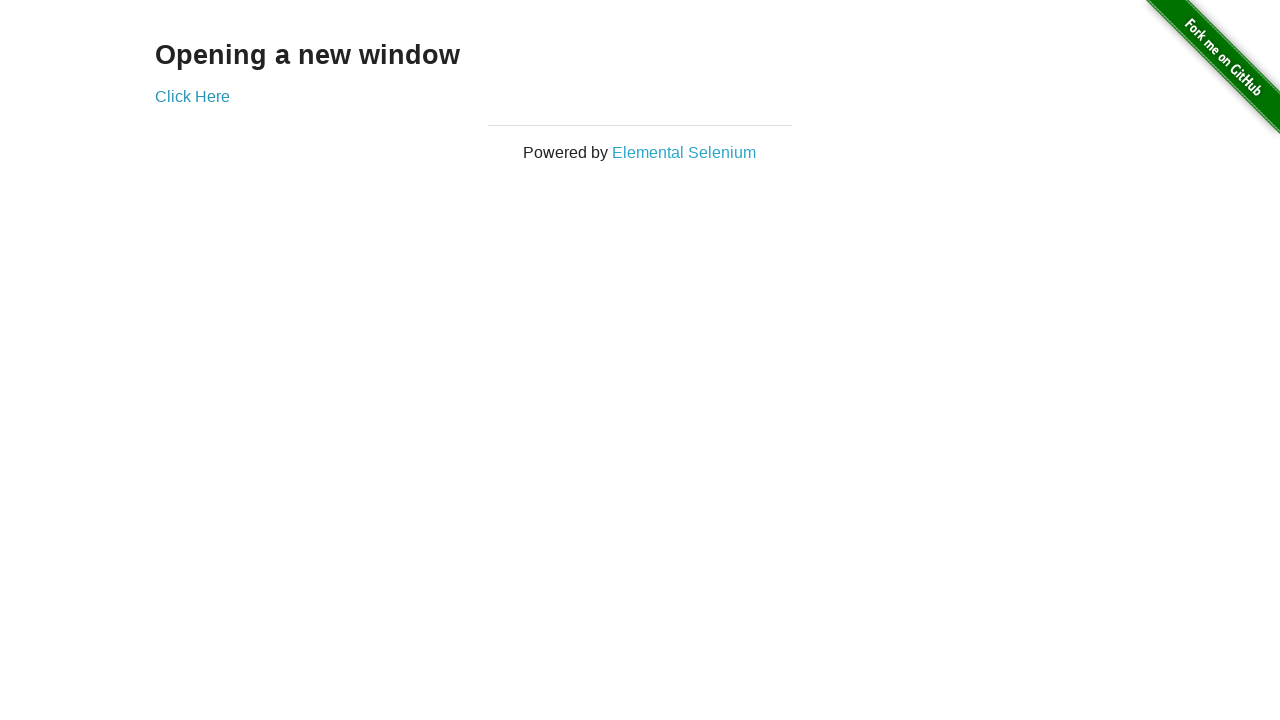

Captured child window/page object
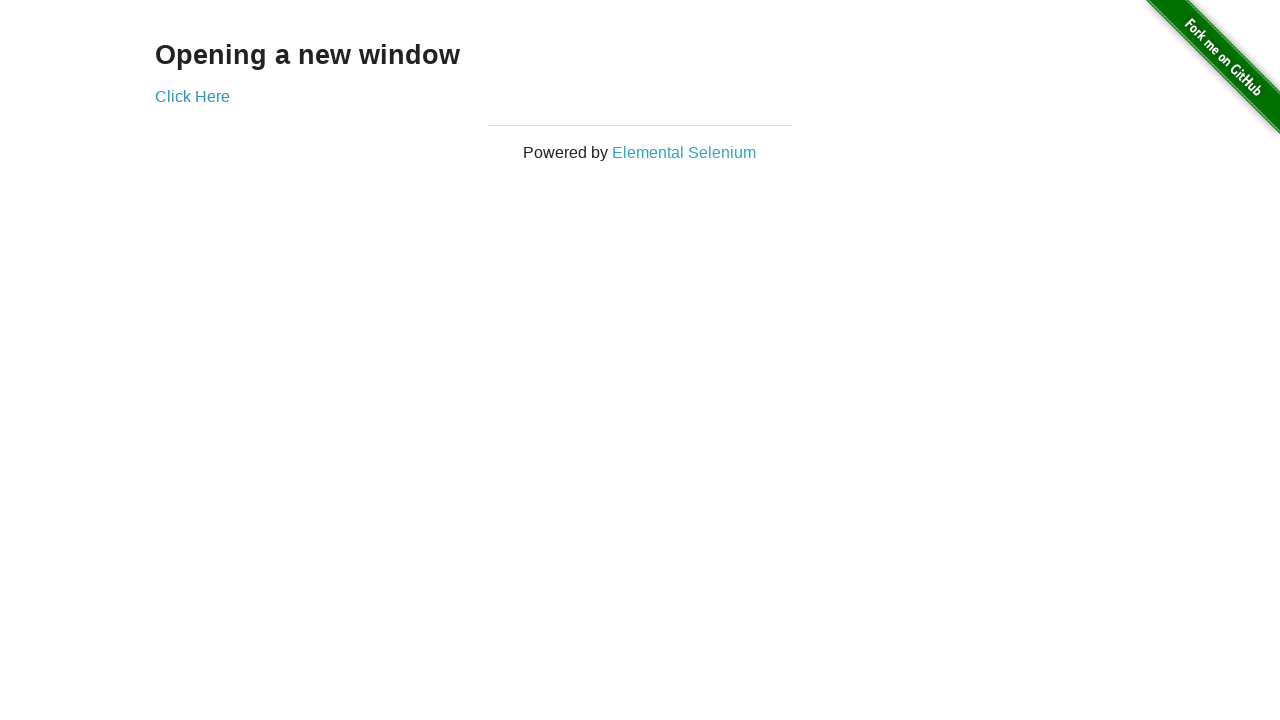

Child page loaded and header element is visible
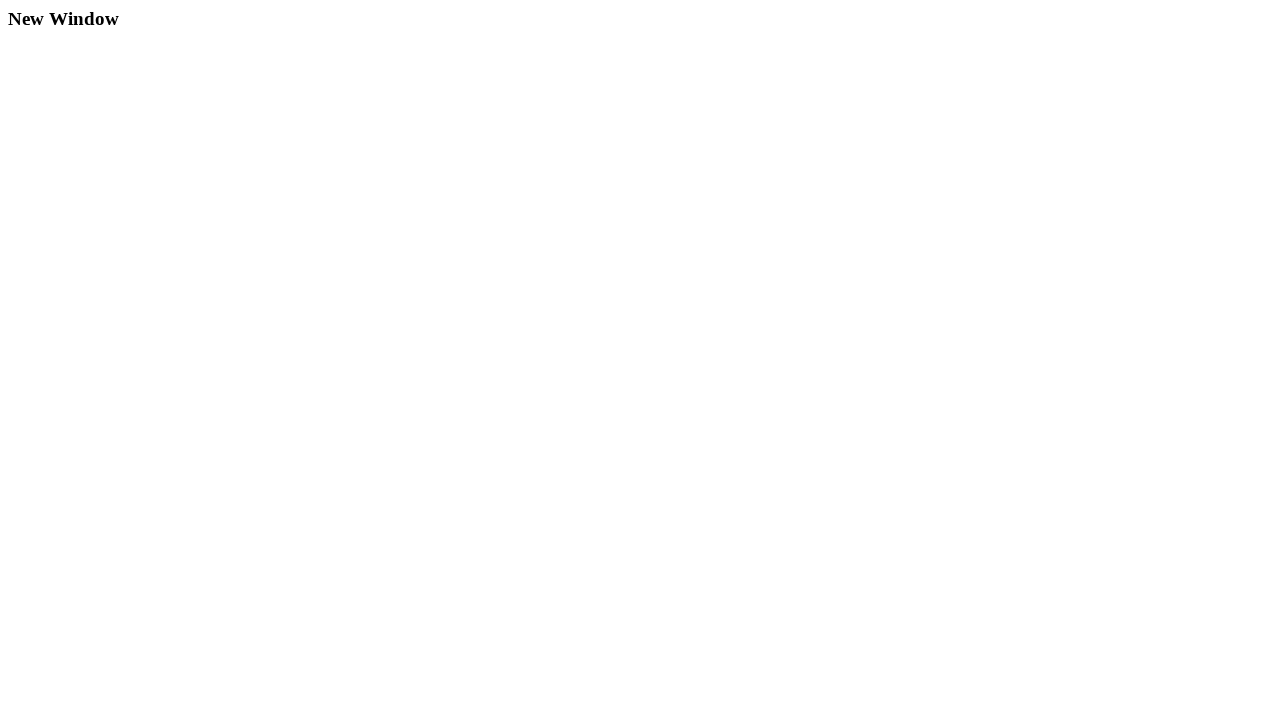

Read text from child page header: 'New Window'
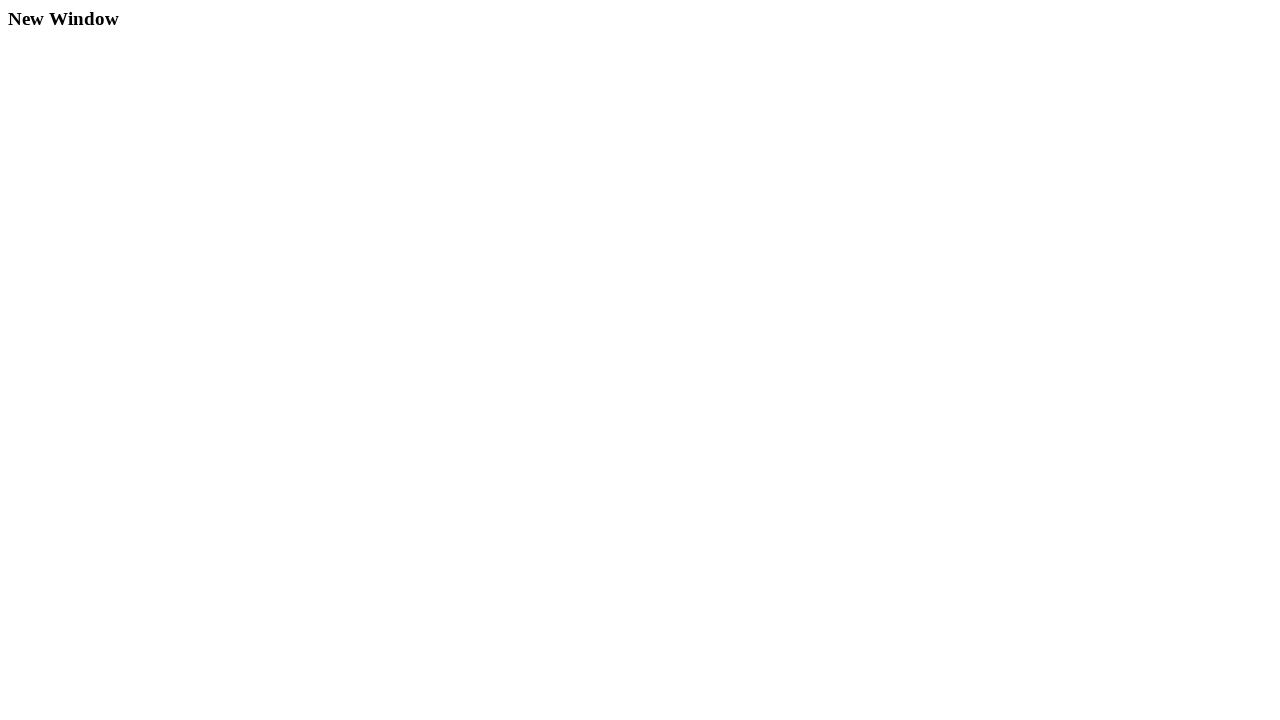

Switched back to parent window
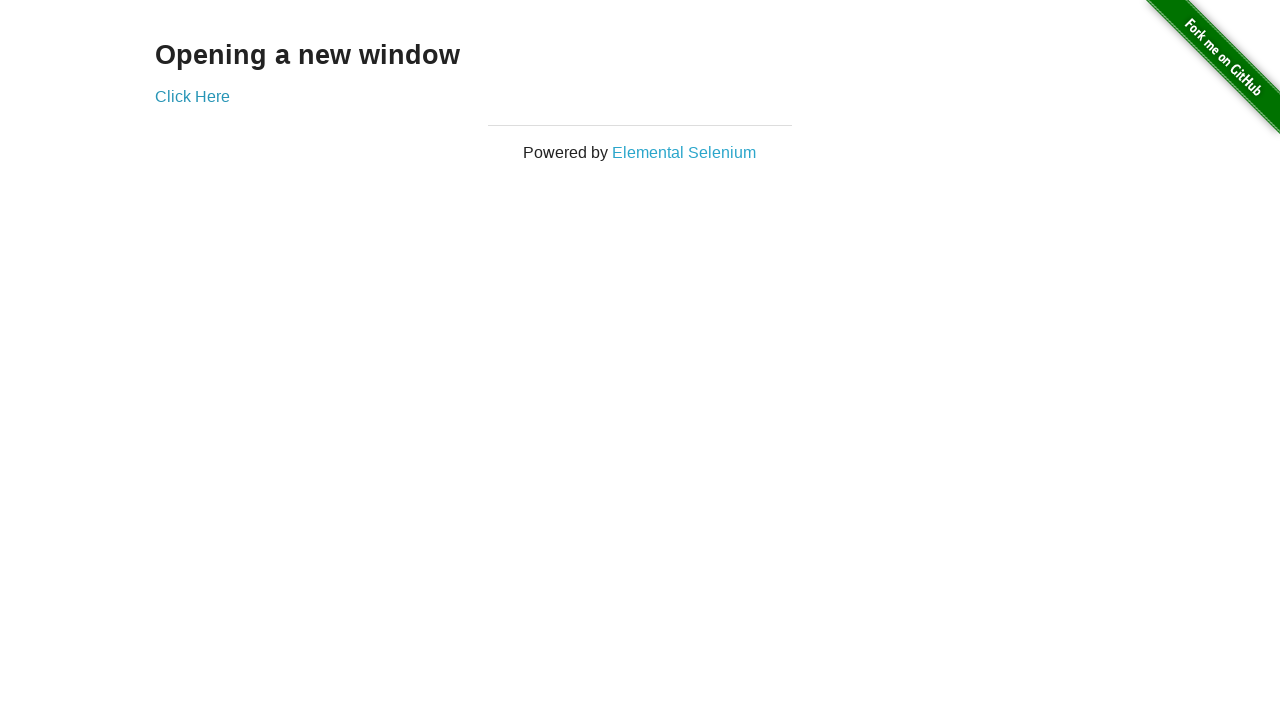

Read text from parent page header: 'Opening a new window'
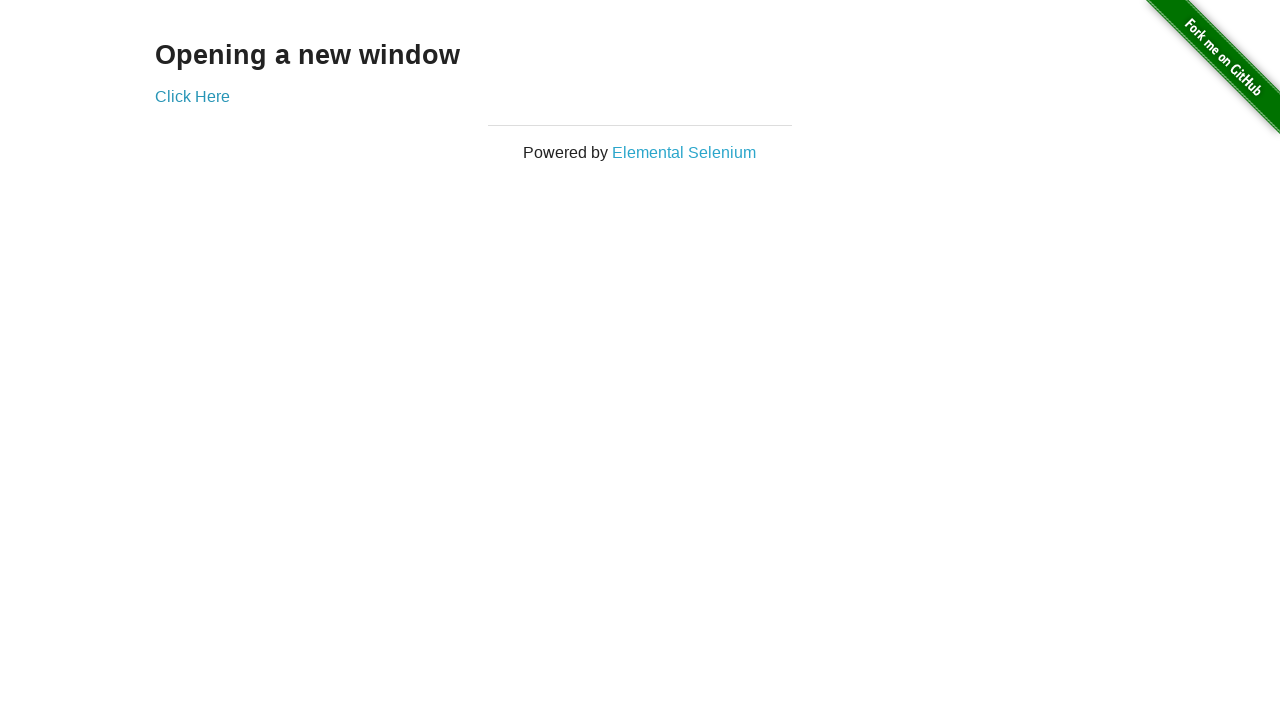

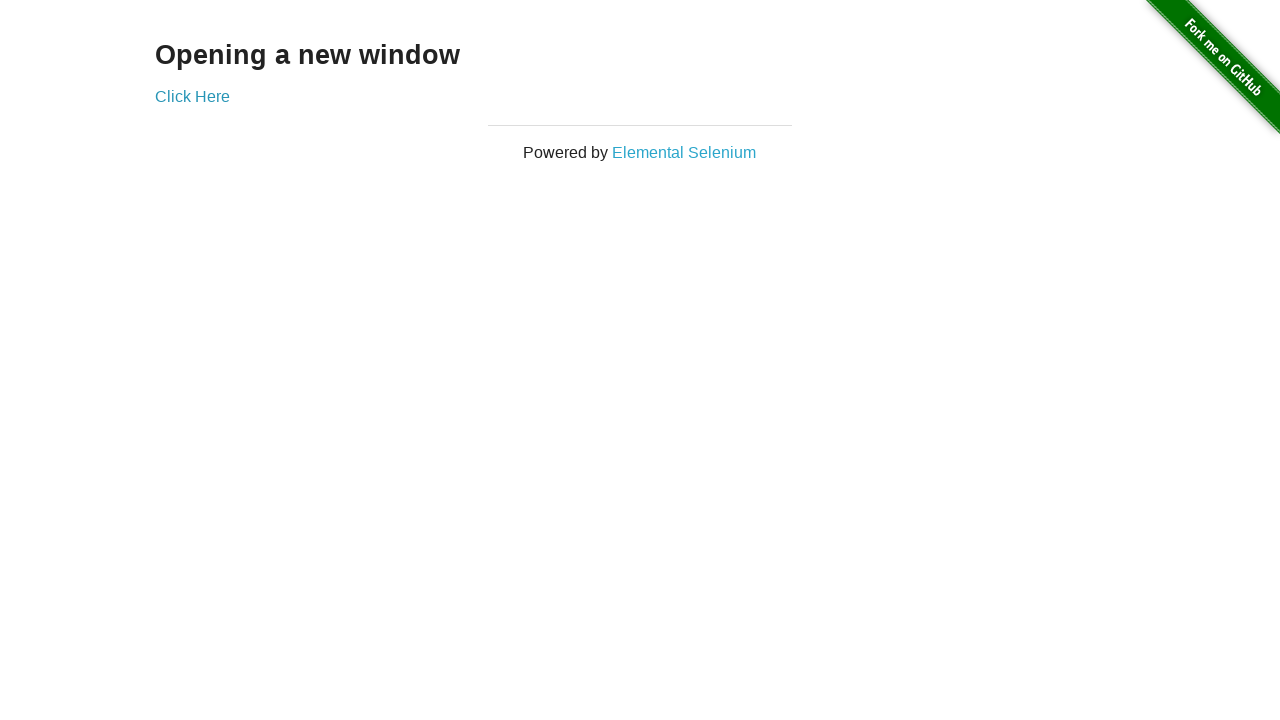